Tests a simple form submission by filling in first name, last name, city, and country fields, then clicking the submit button

Starting URL: http://suninjuly.github.io/simple_form_find_task.html

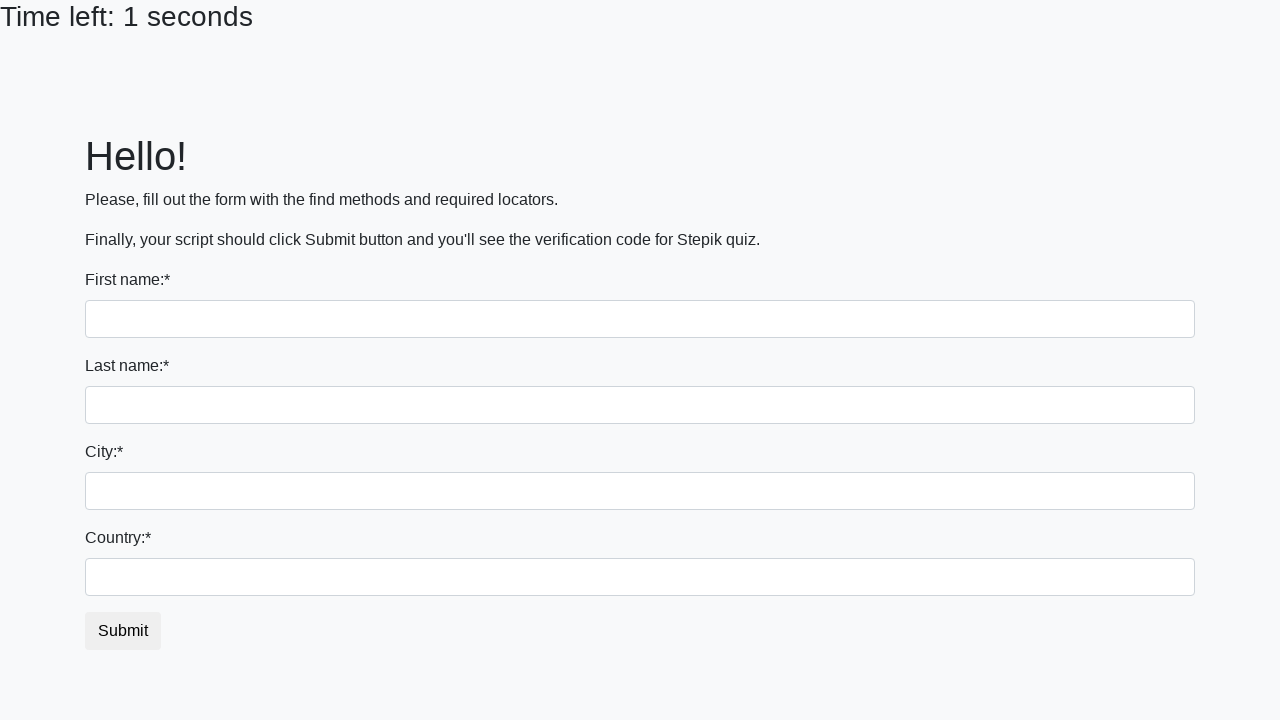

Filled first name field with 'Sergey' on input[name='first_name']
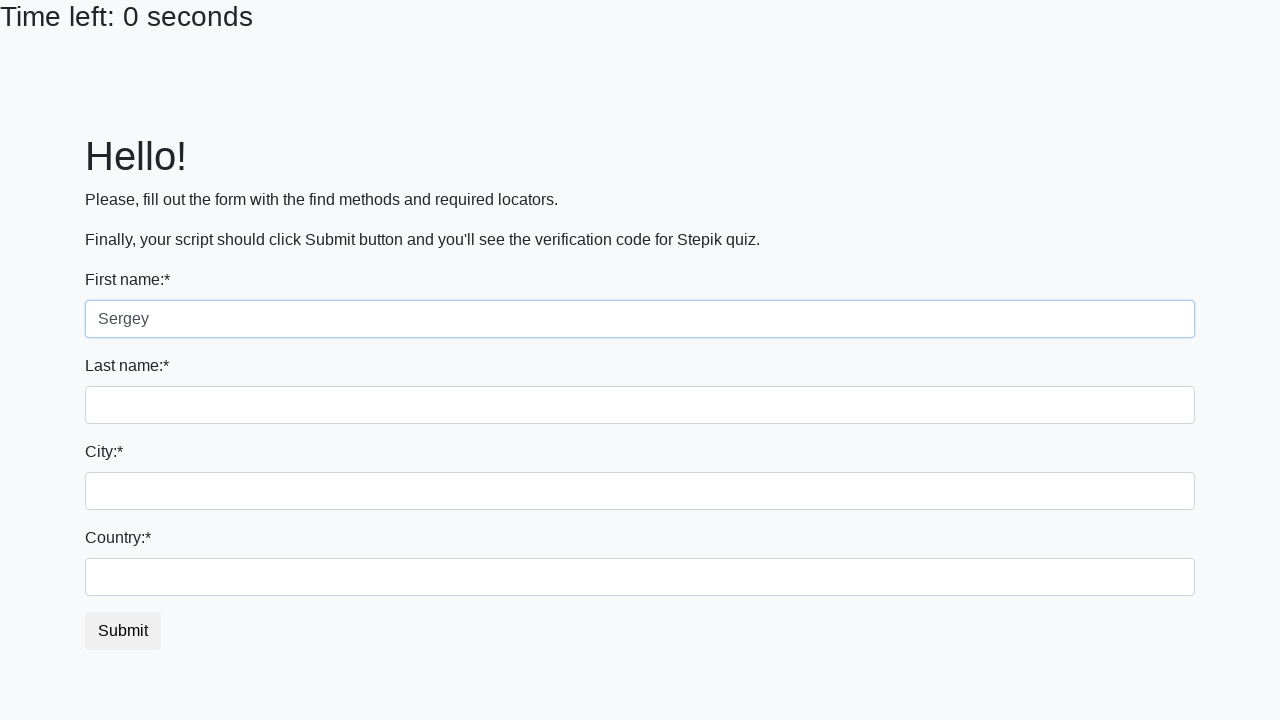

Filled last name field with 'Zheludev' on input[name='last_name']
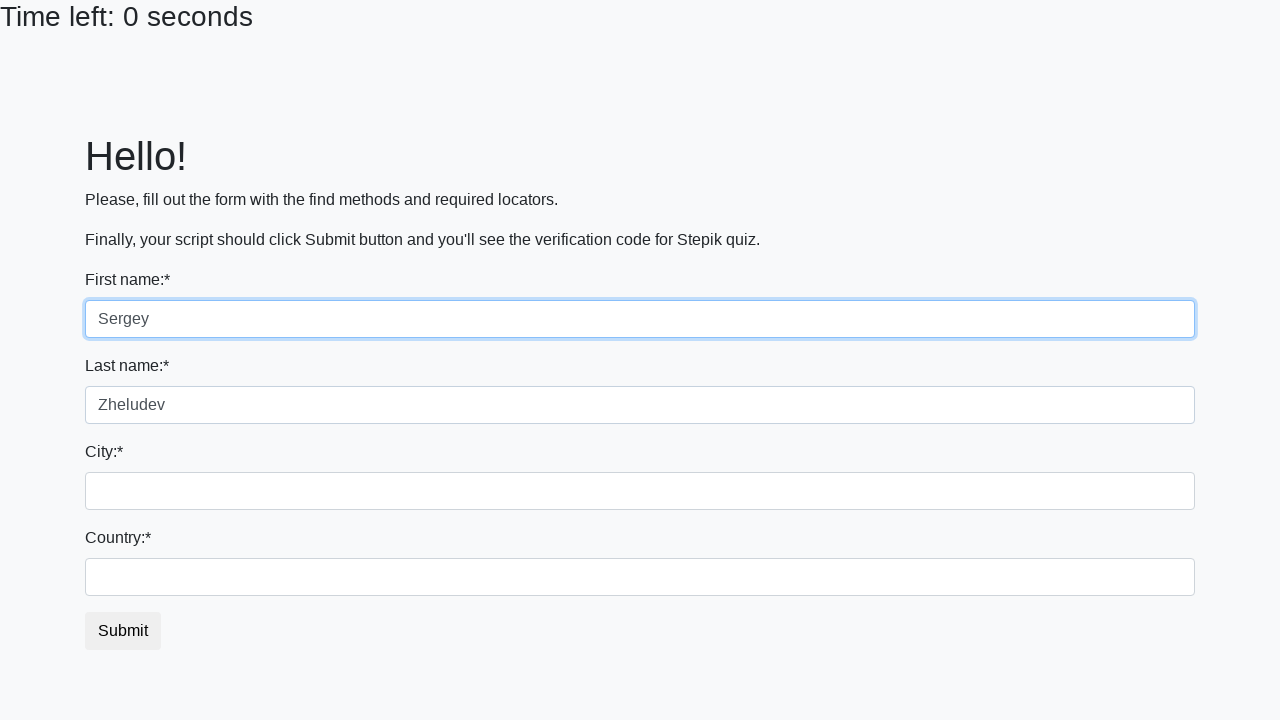

Filled city field with 'Minsk' on .city
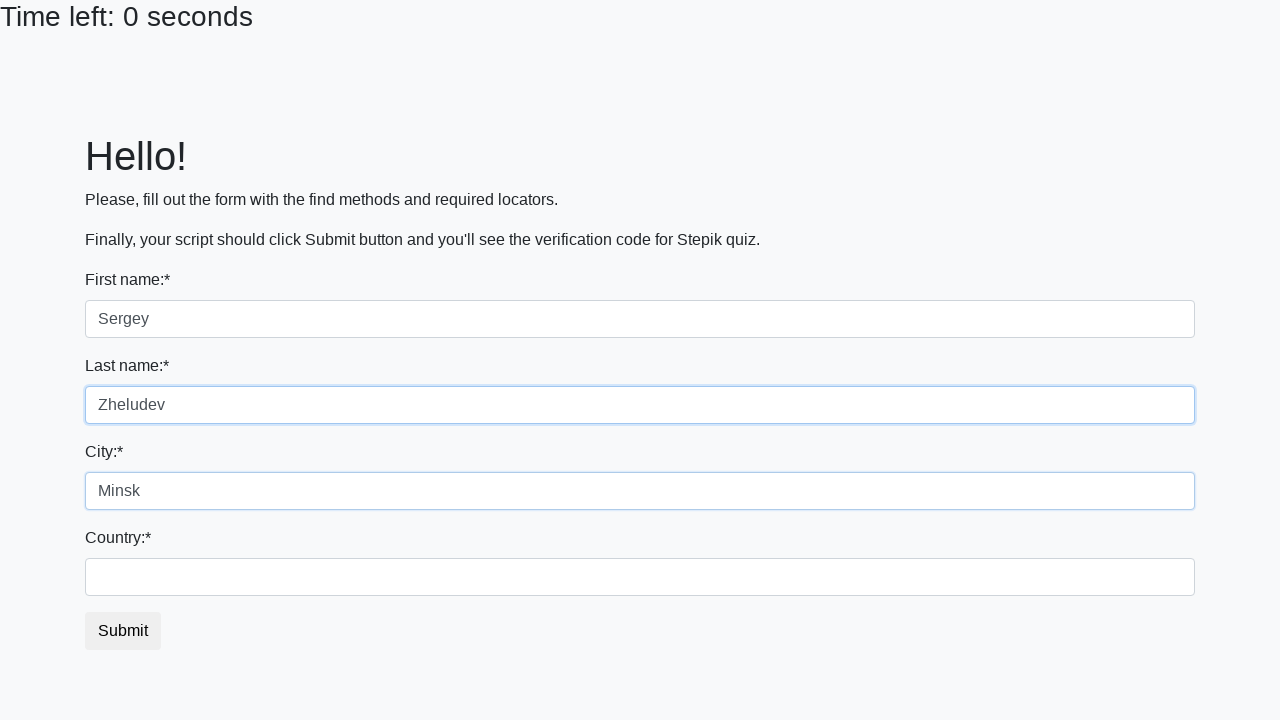

Filled country field with 'Belarus' on #country
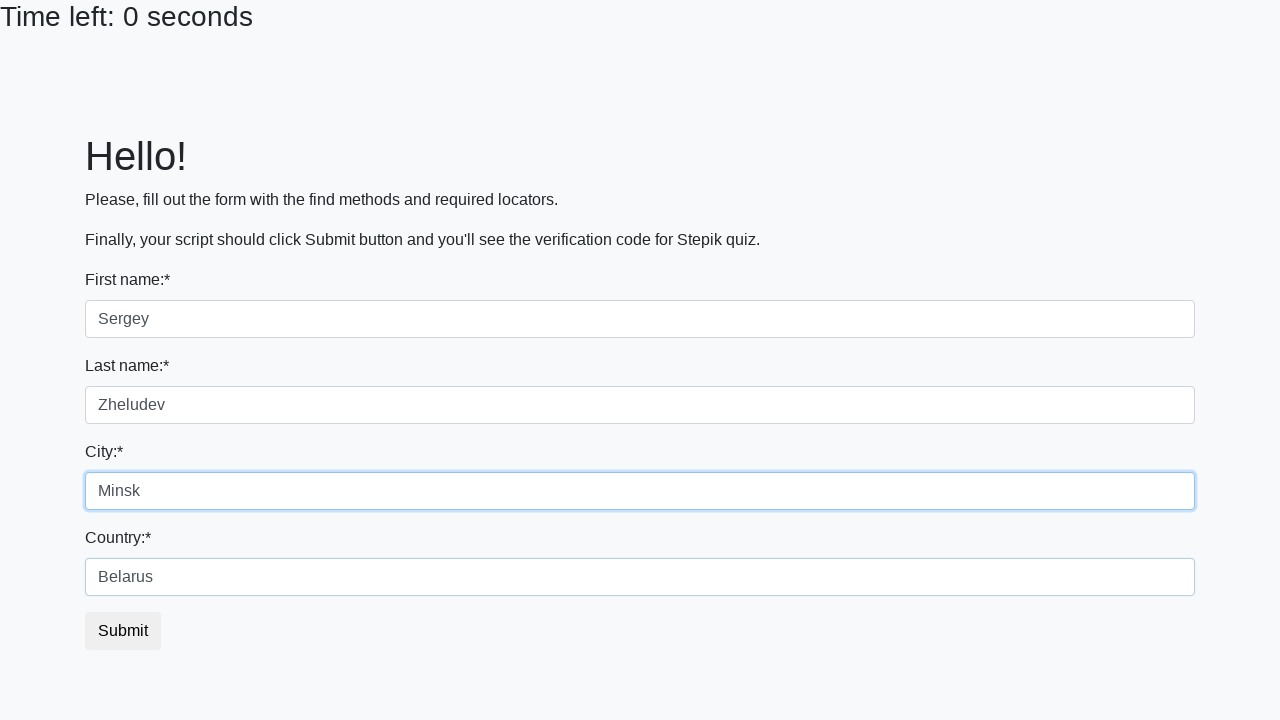

Clicked submit button to submit the form at (123, 631) on button.btn
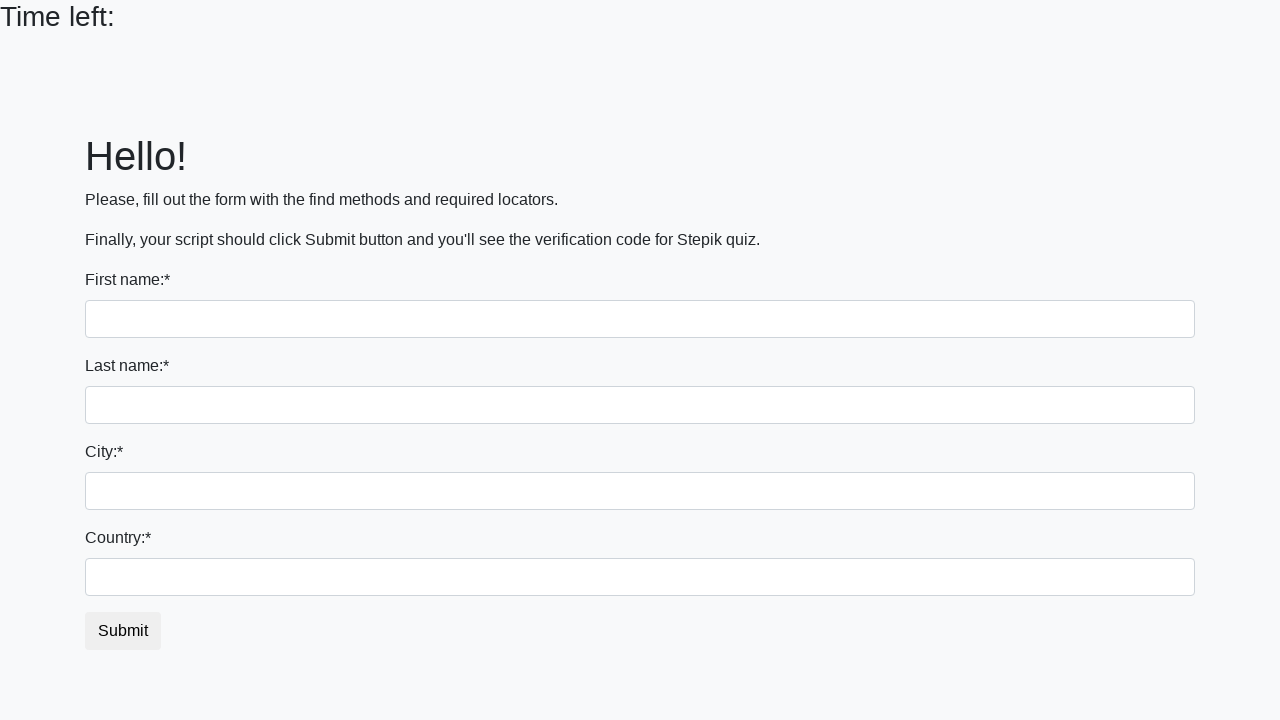

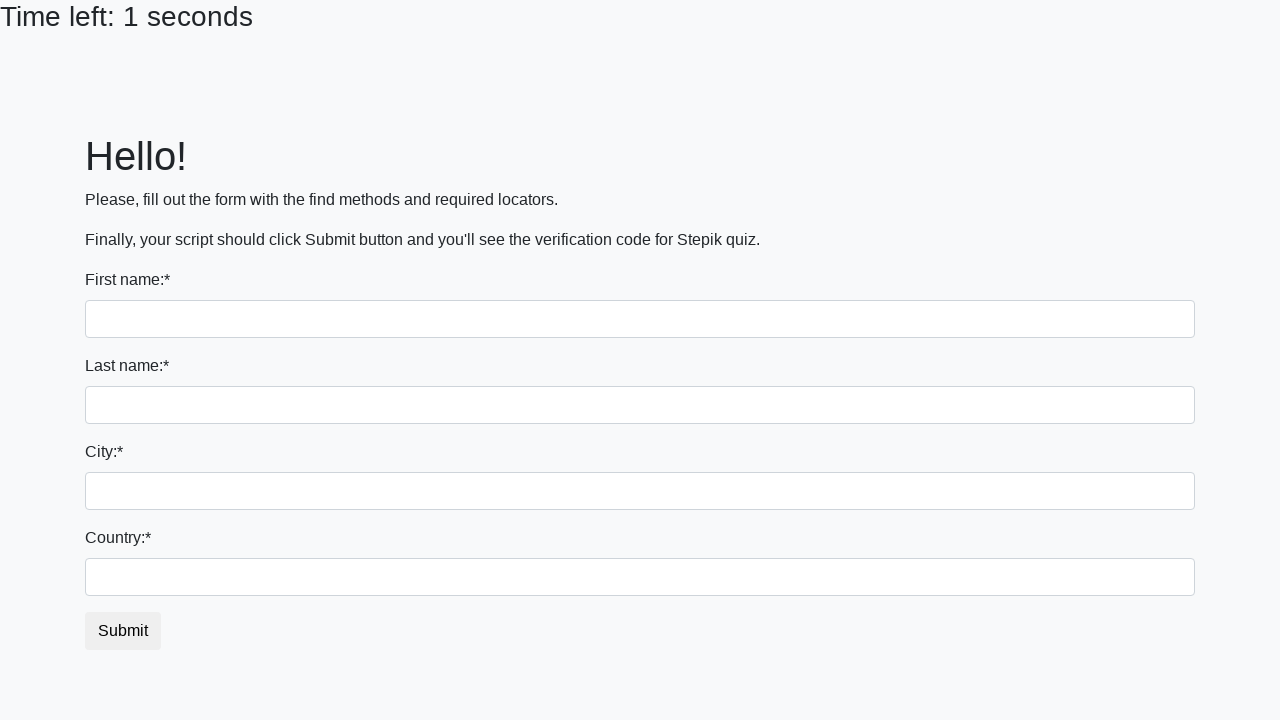